Tests that the currently applied filter link is highlighted with a "selected" class.

Starting URL: https://demo.playwright.dev/todomvc

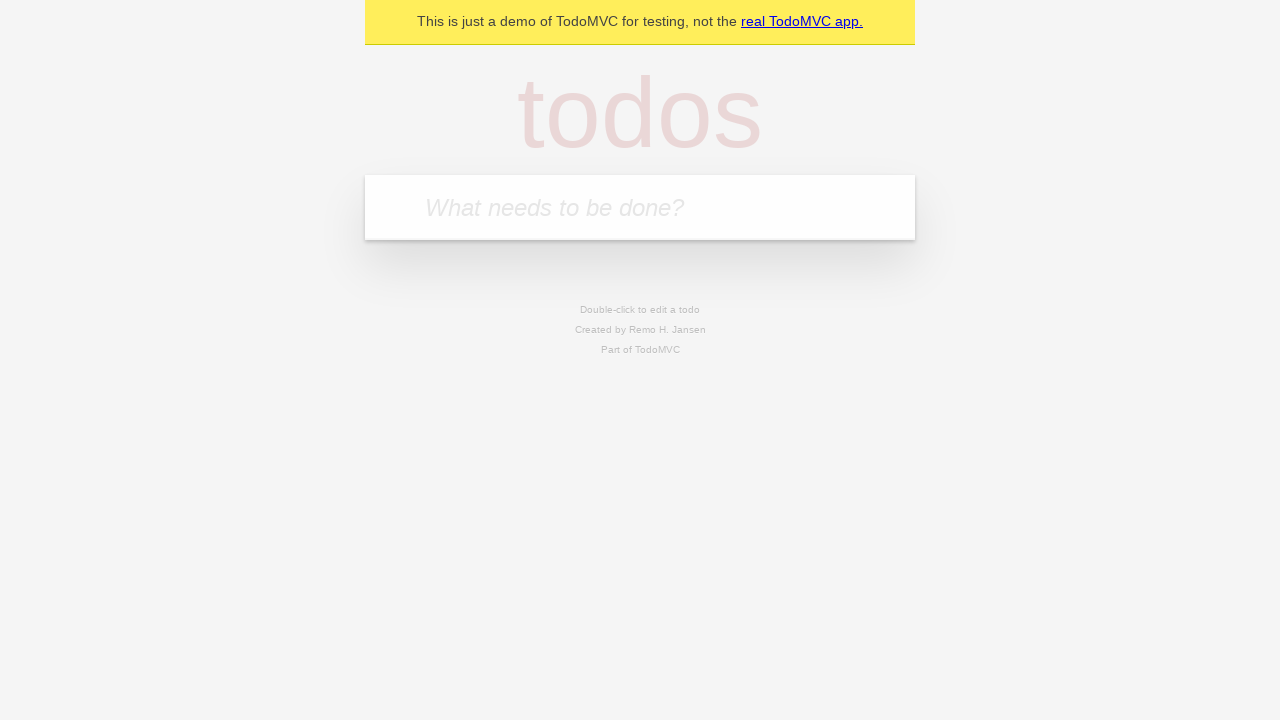

Filled todo input with 'buy some cheese' on internal:attr=[placeholder="What needs to be done?"i]
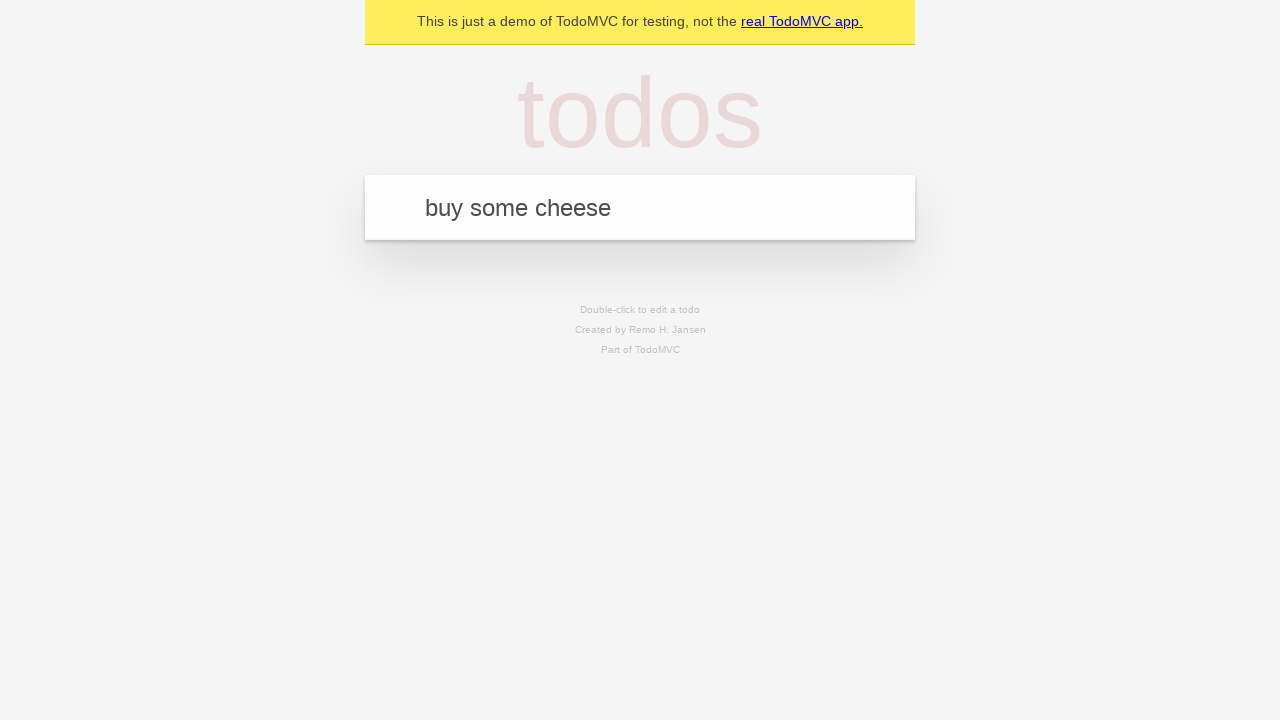

Pressed Enter to add 'buy some cheese' to todo list on internal:attr=[placeholder="What needs to be done?"i]
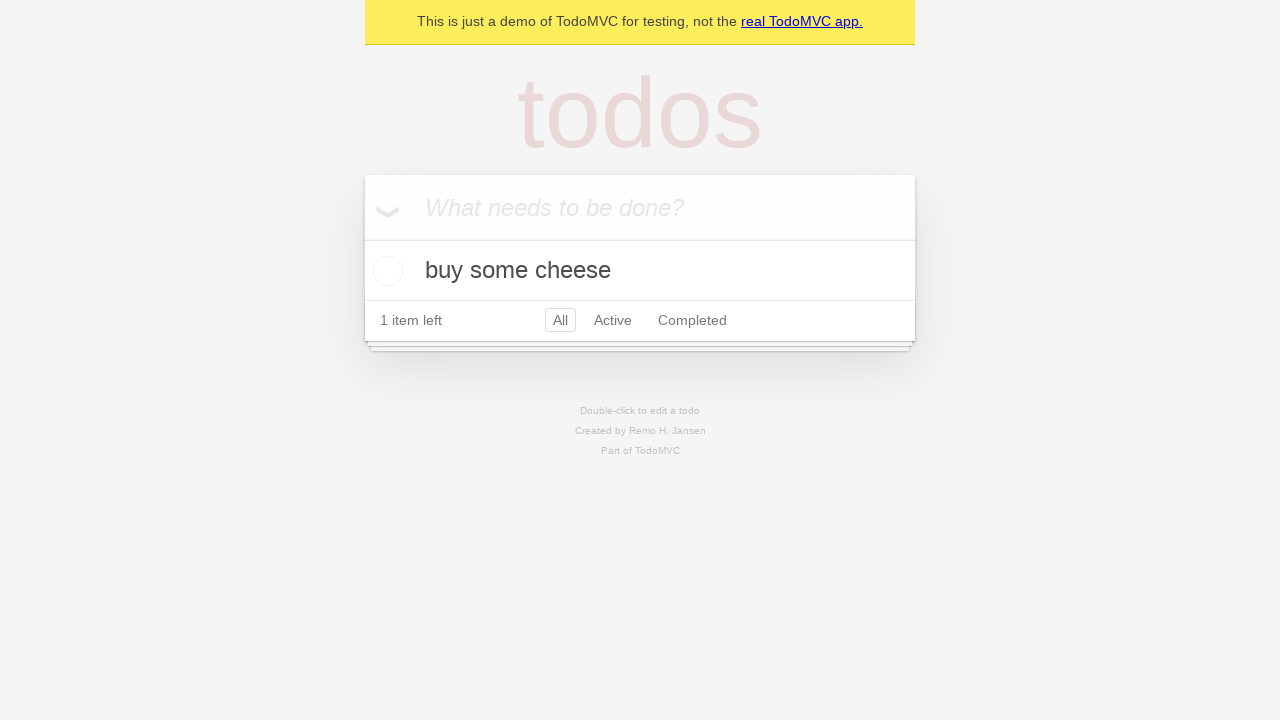

Filled todo input with 'feed the cat' on internal:attr=[placeholder="What needs to be done?"i]
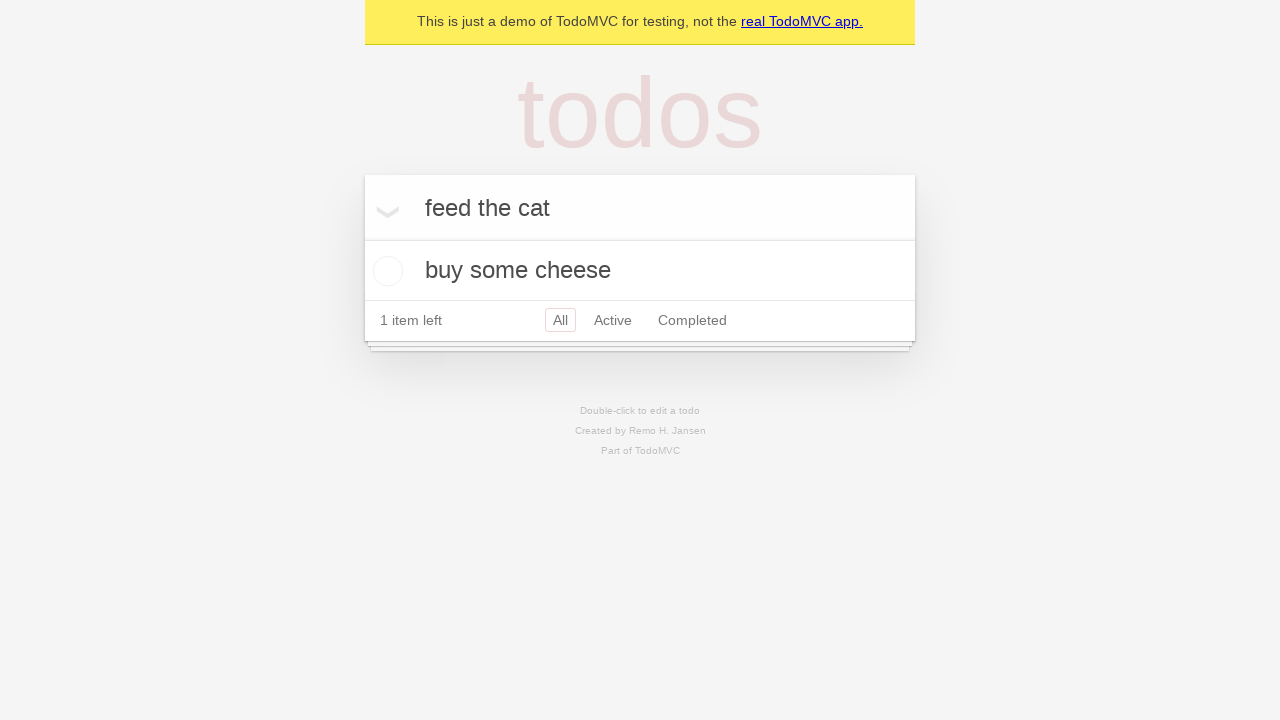

Pressed Enter to add 'feed the cat' to todo list on internal:attr=[placeholder="What needs to be done?"i]
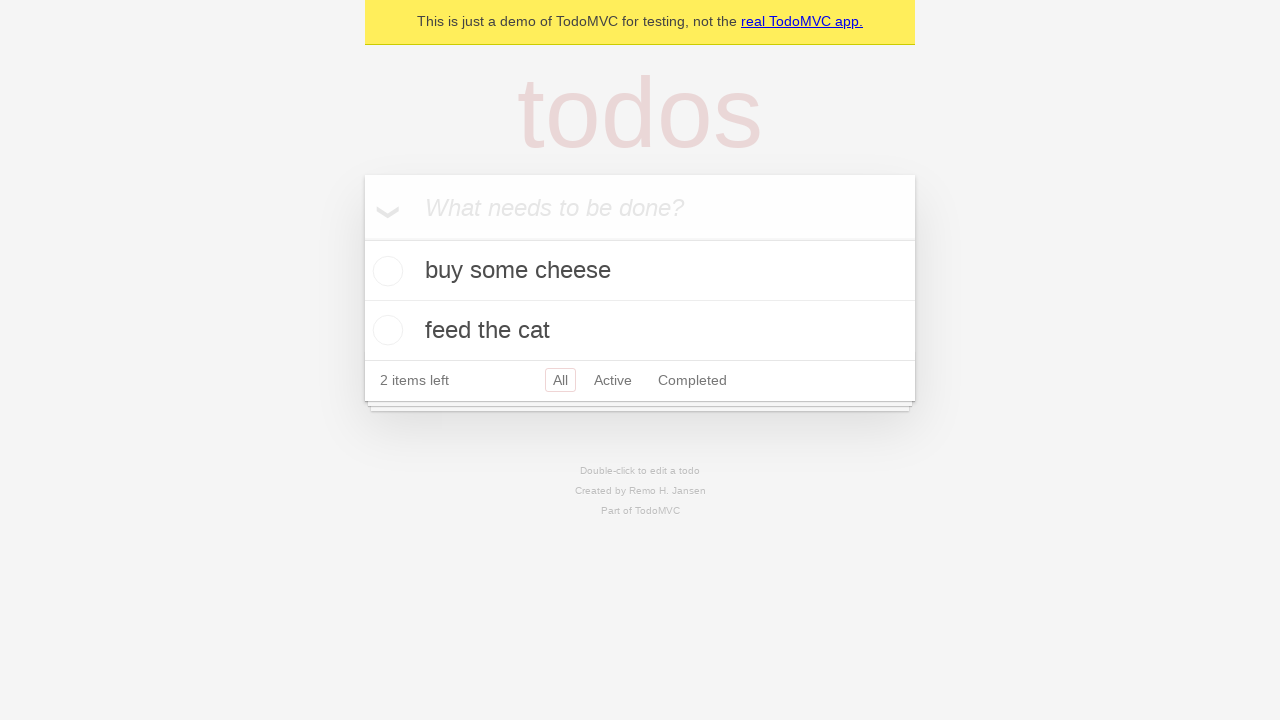

Filled todo input with 'book a doctors appointment' on internal:attr=[placeholder="What needs to be done?"i]
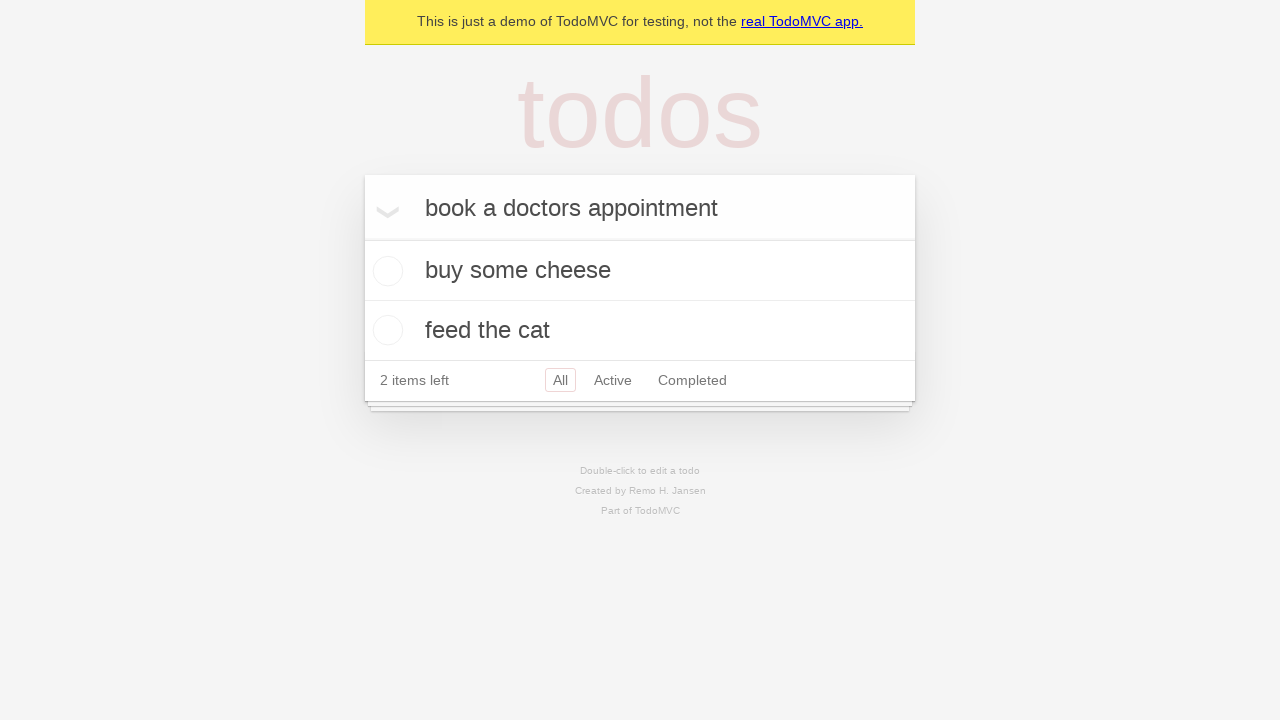

Pressed Enter to add 'book a doctors appointment' to todo list on internal:attr=[placeholder="What needs to be done?"i]
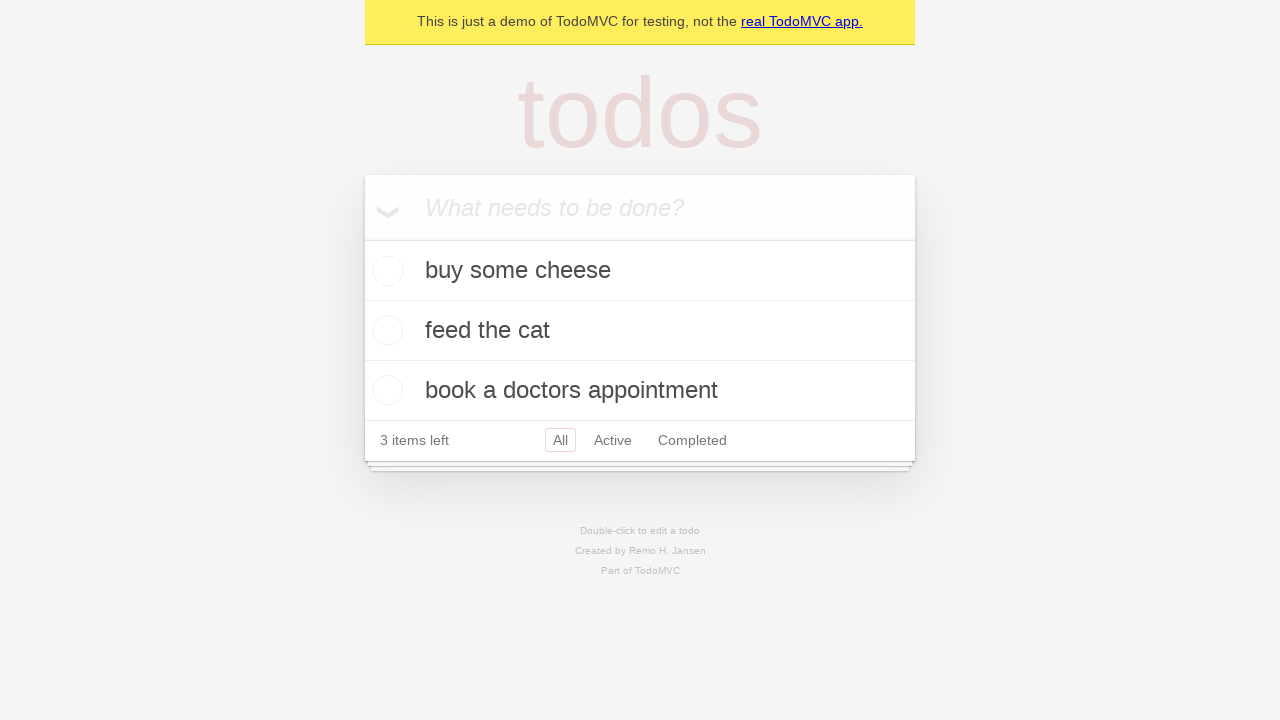

All three todo items have been created and loaded
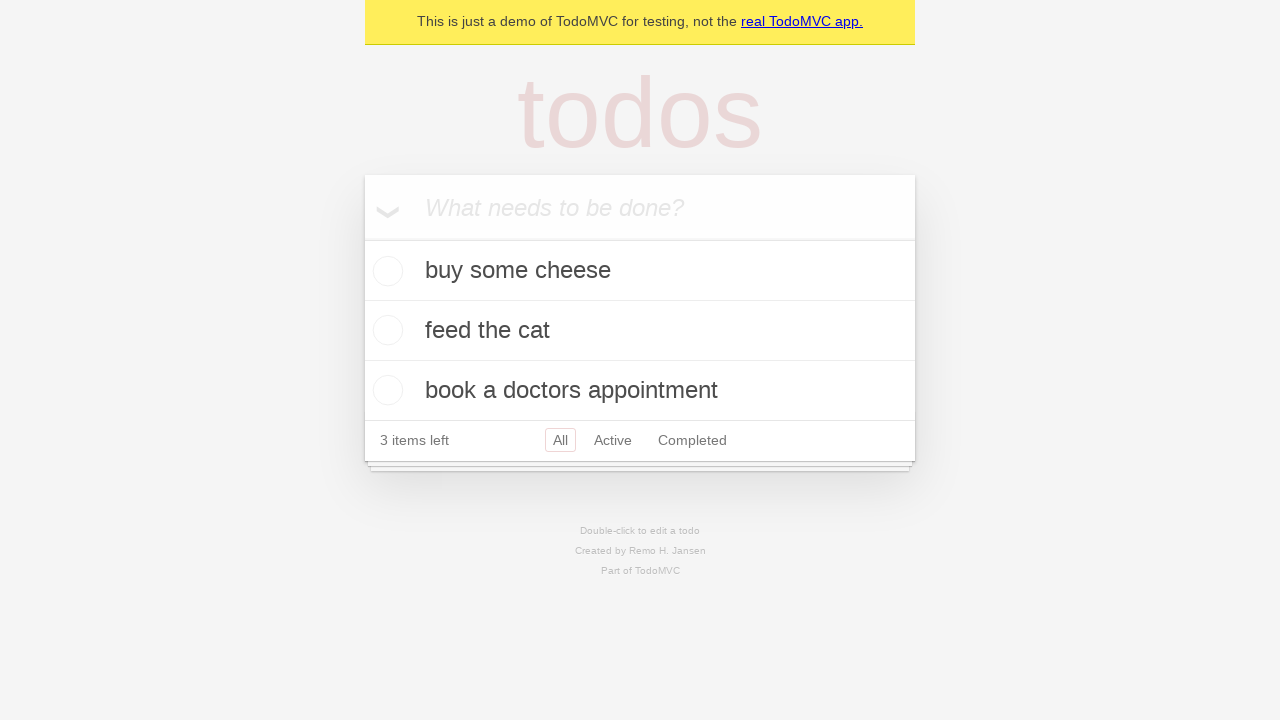

Located Active filter link
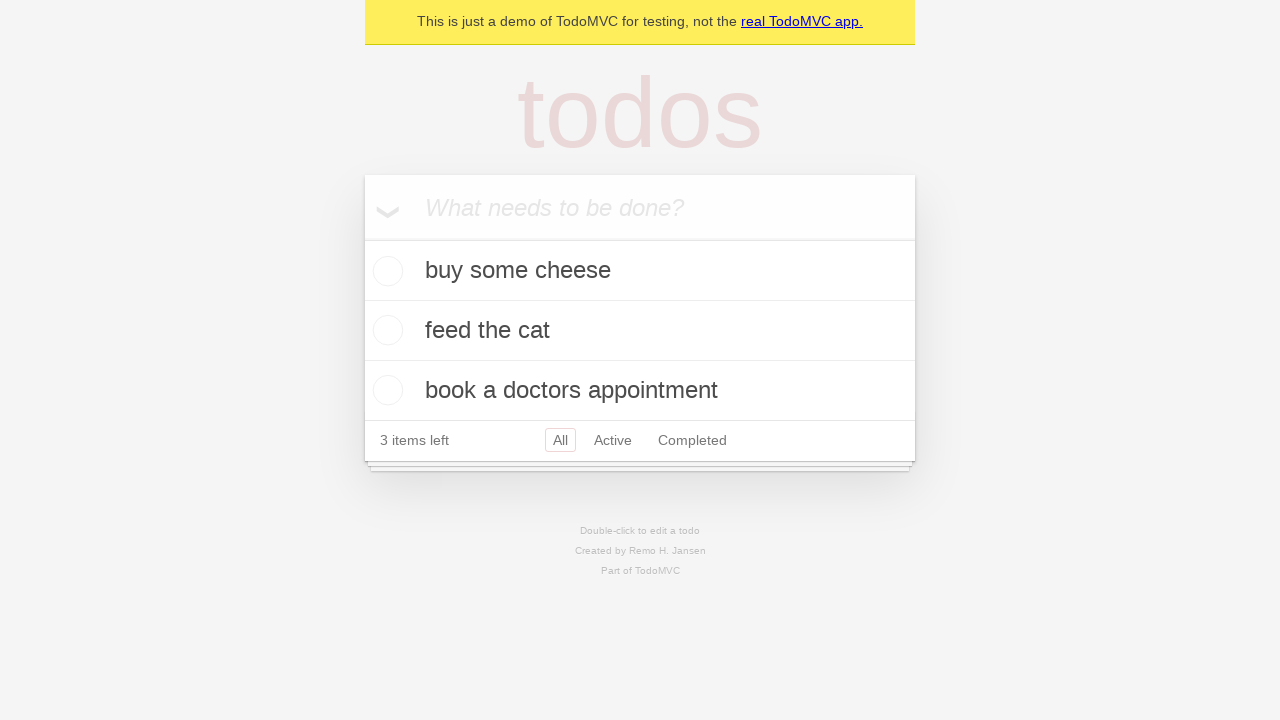

Located Completed filter link
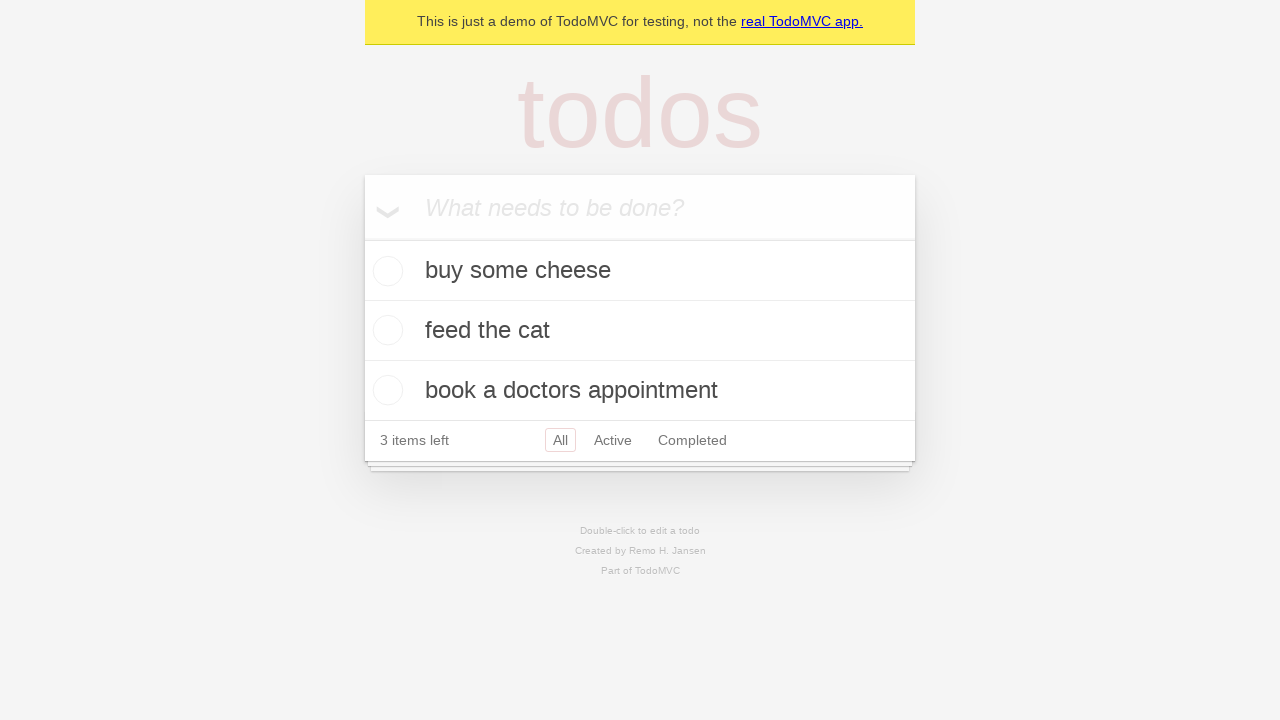

Clicked Active filter link at (613, 440) on internal:role=link[name="Active"i]
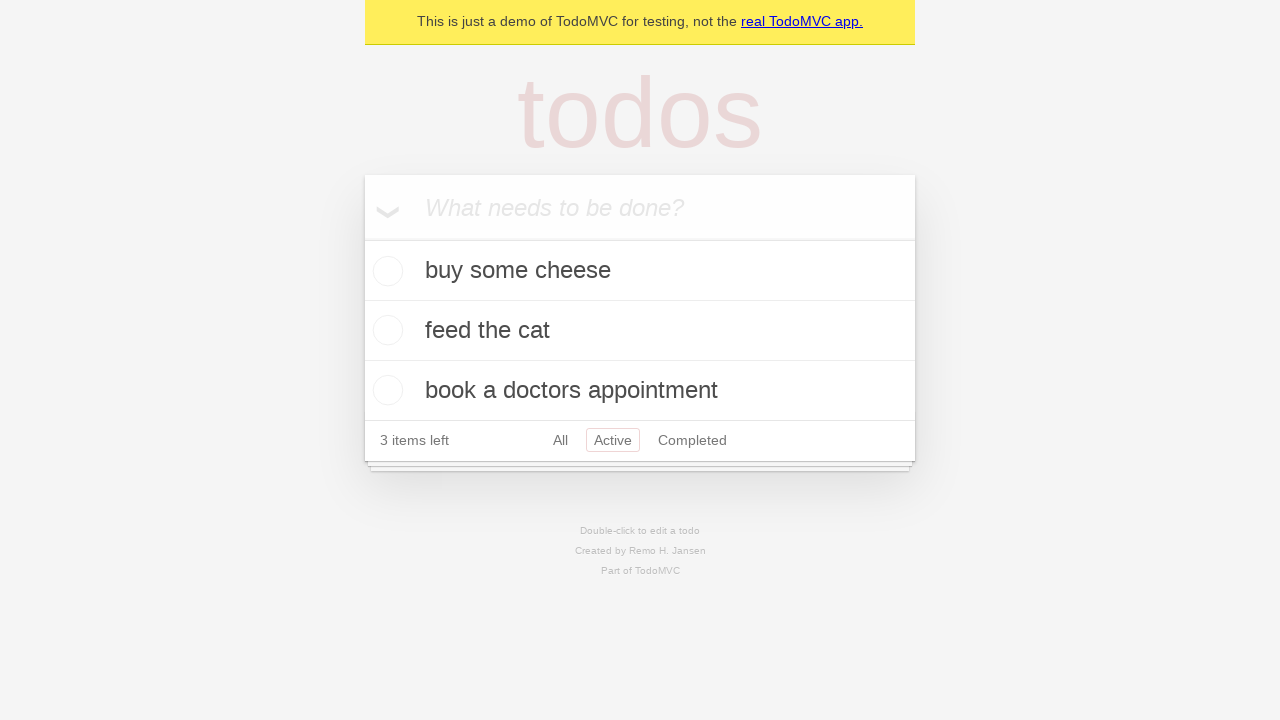

Clicked Completed filter link at (692, 440) on internal:role=link[name="Completed"i]
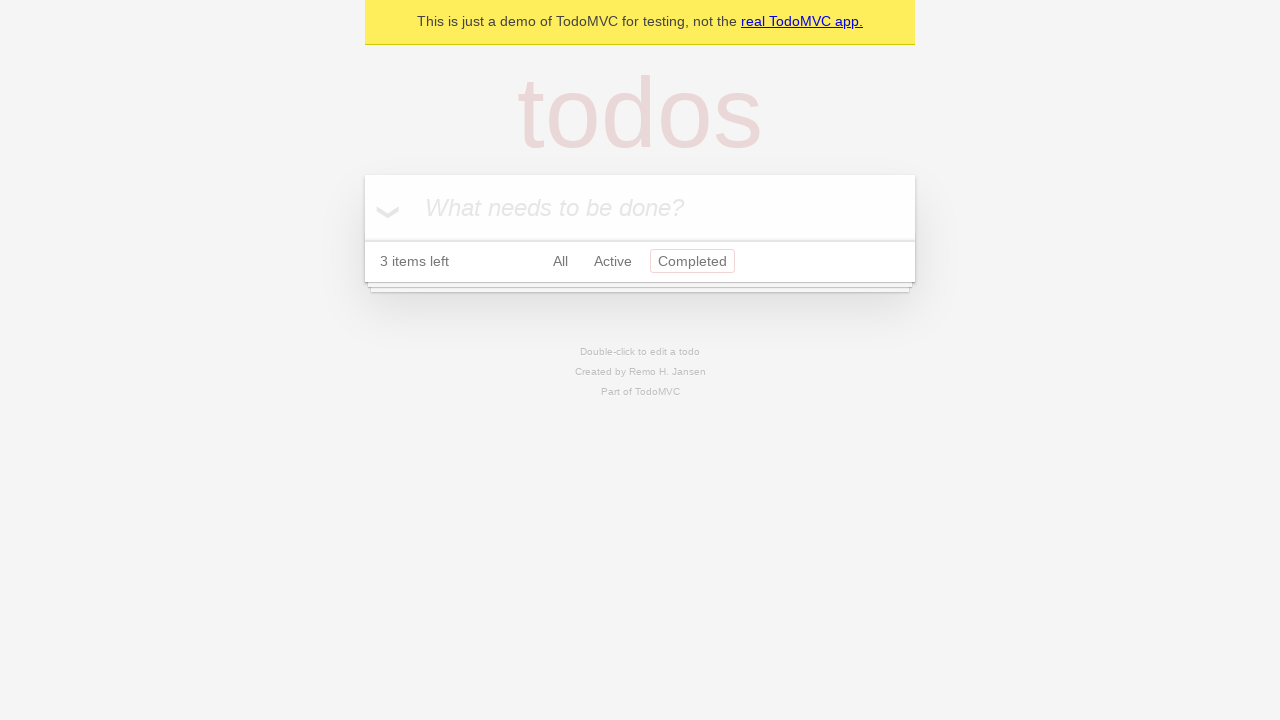

Completed filter link is now highlighted with 'selected' class
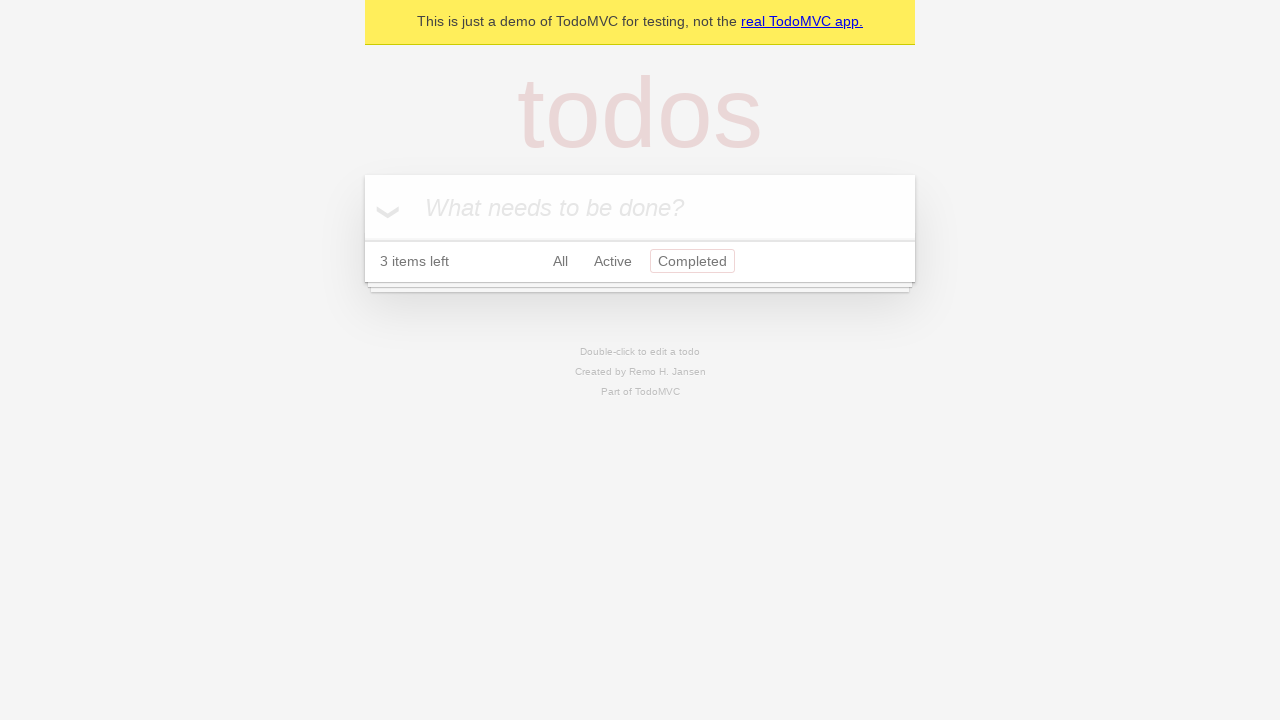

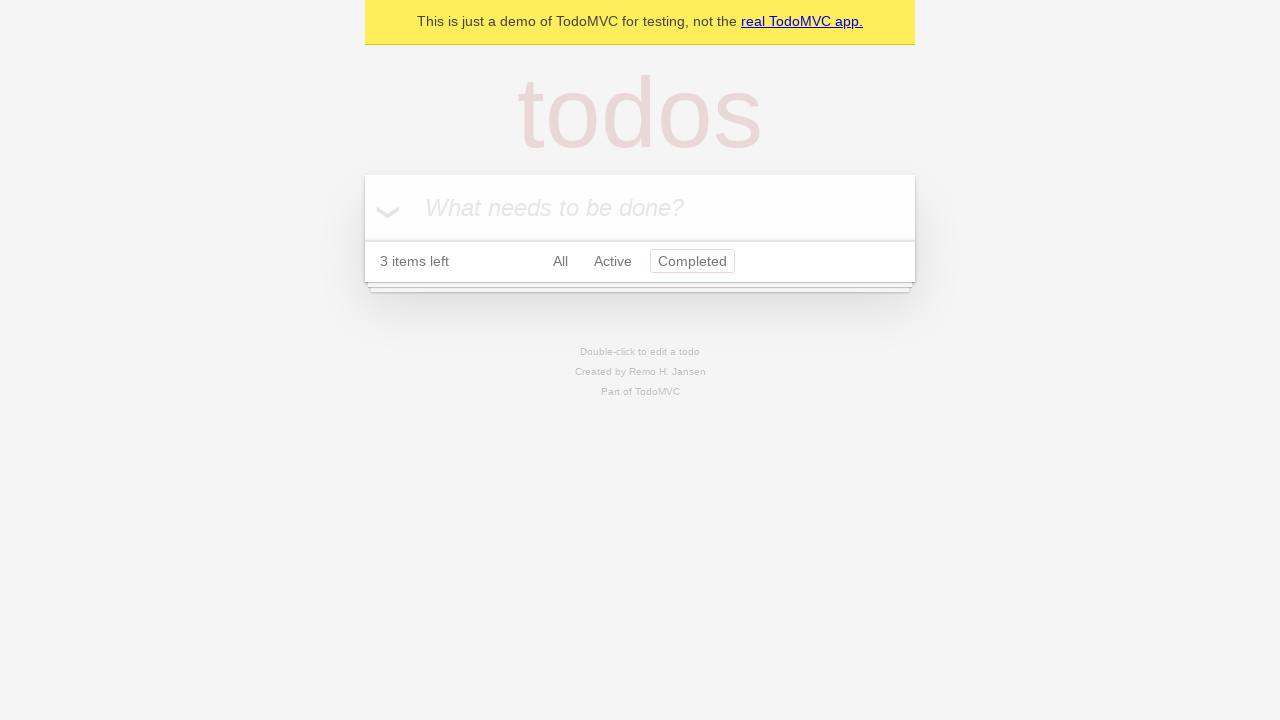